Tests the hotel listing functionality by clicking the hotel list button and verifying that hotel entries are displayed on the page

Starting URL: http://hotel-v3.progmasters.hu/

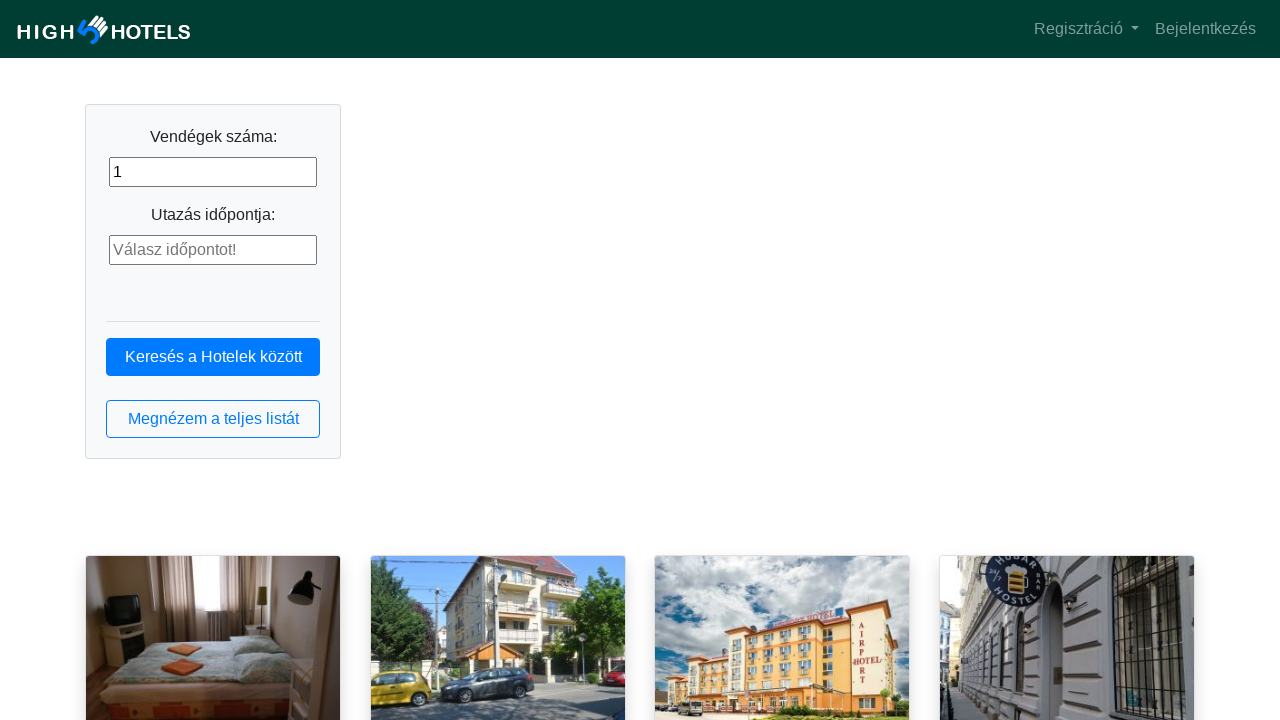

Clicked the hotel list button at (213, 419) on button.btn.btn-outline-primary.btn-block
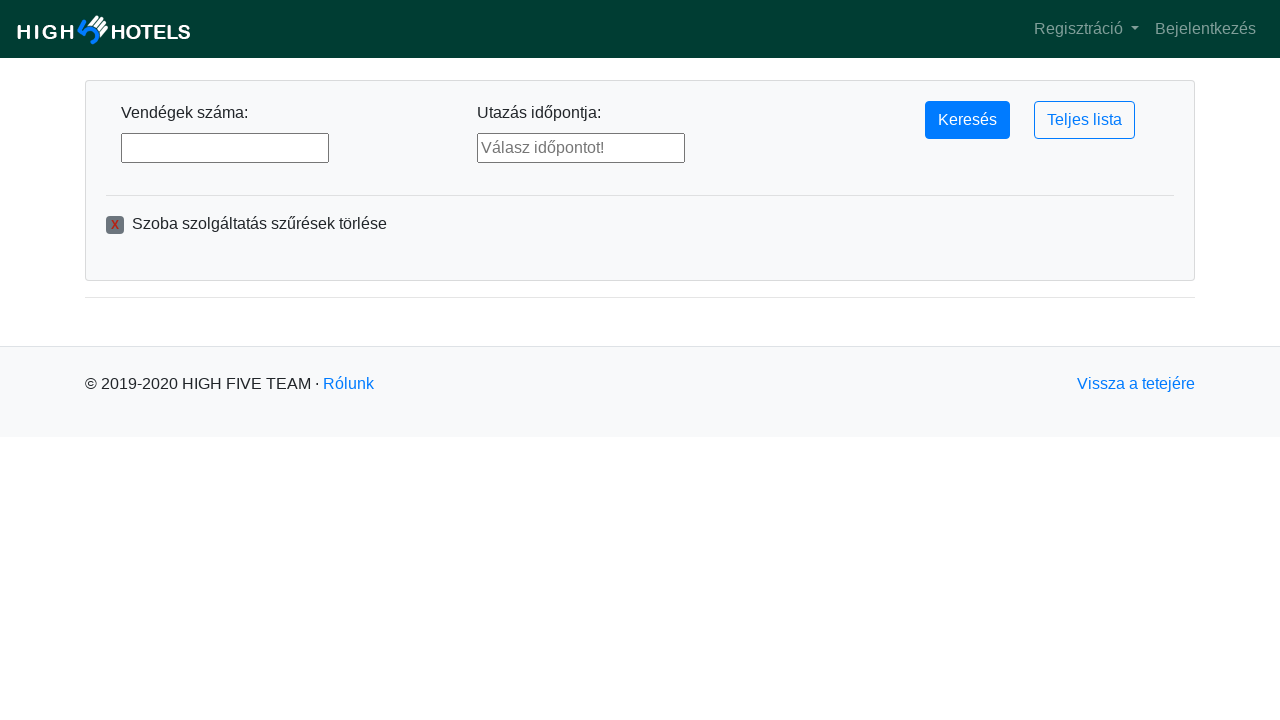

Hotel list loaded with hotel entries visible
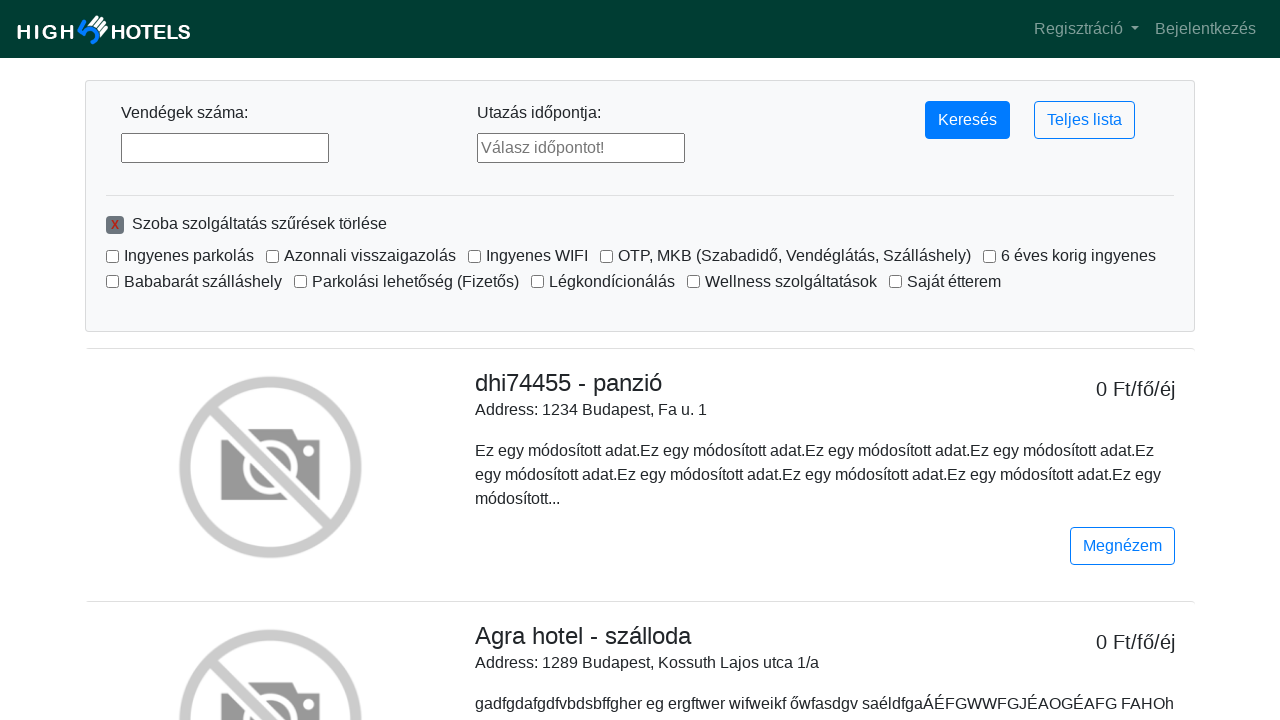

Located all hotel entry headers
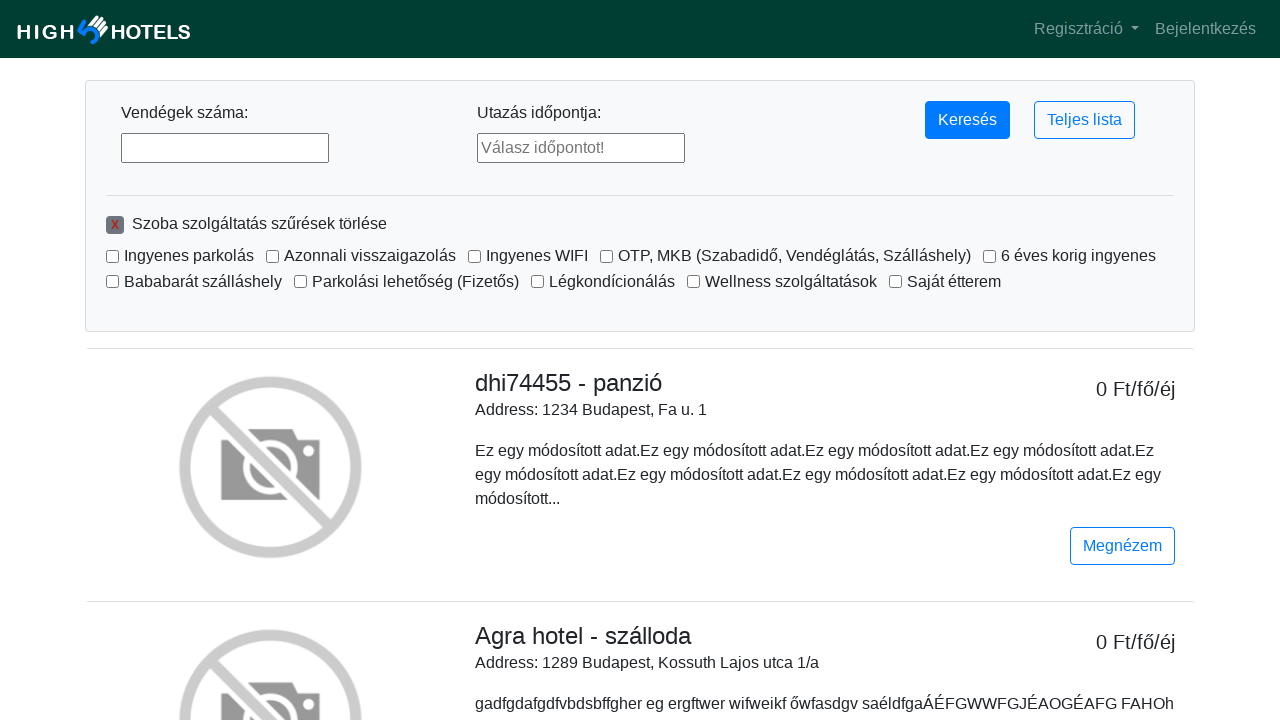

Verified that hotel entries are displayed (count is not zero)
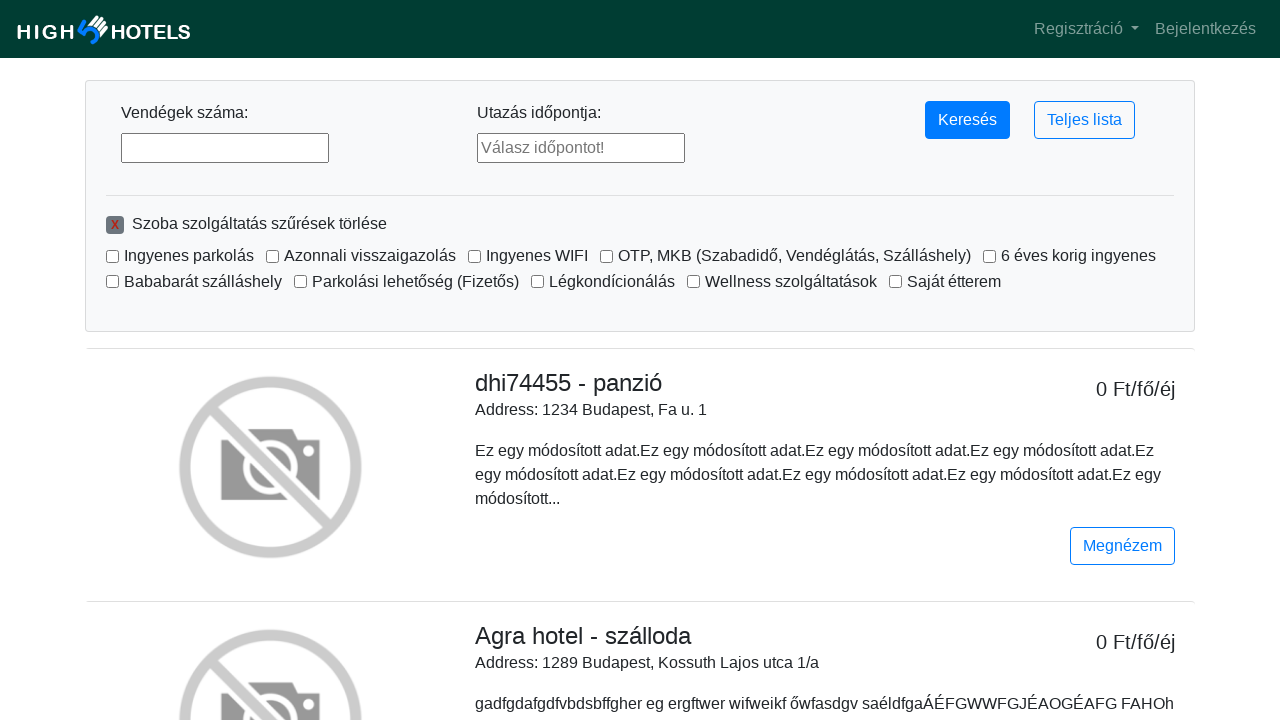

Verified that exactly 10 hotel entries are displayed
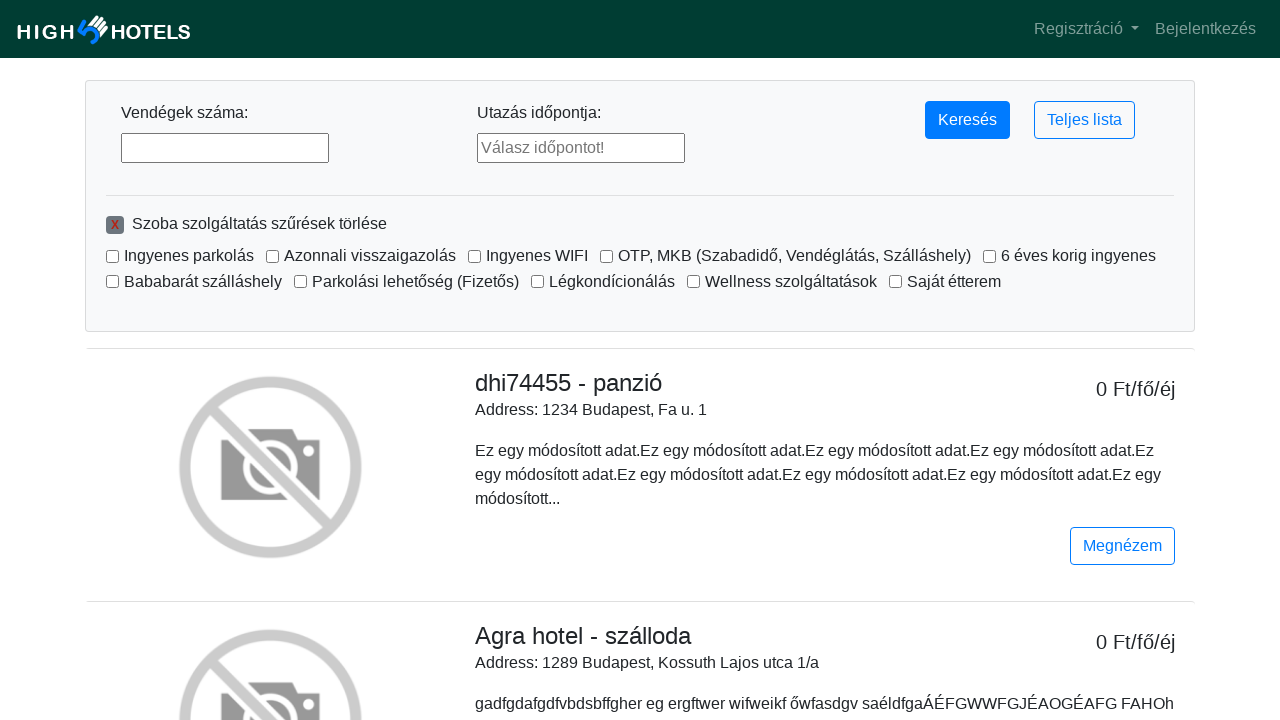

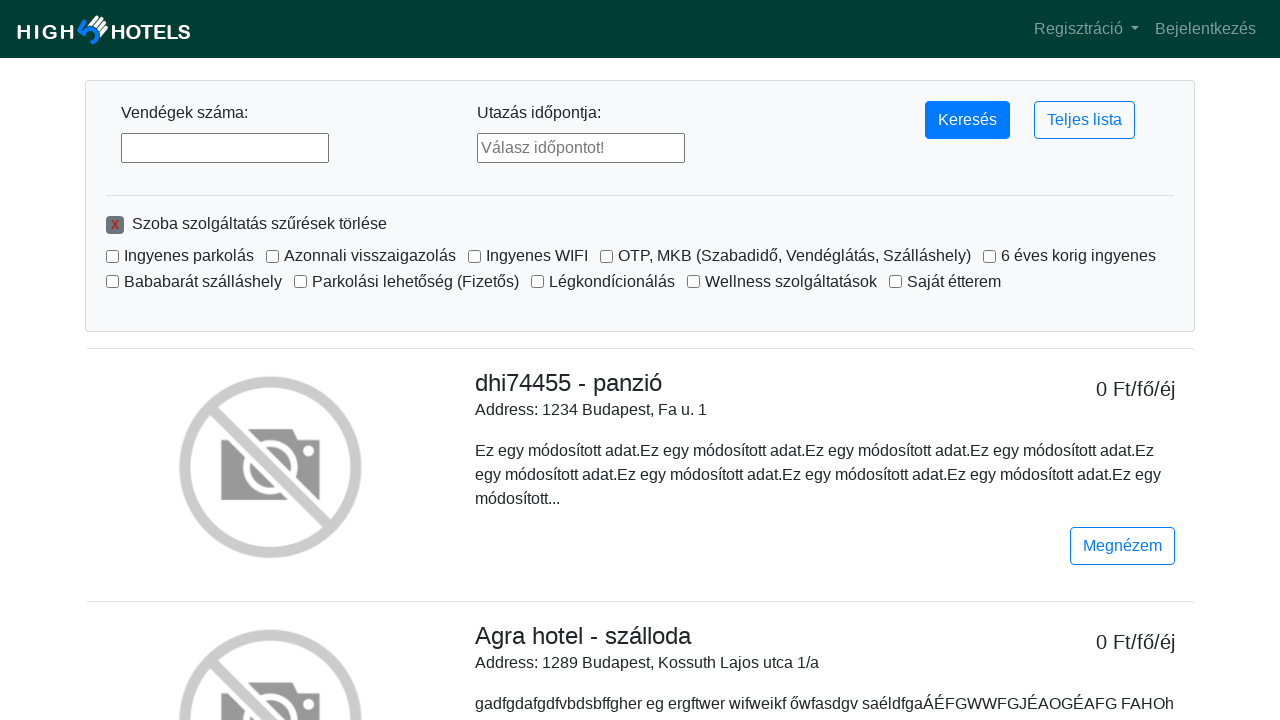